Tests multi-window/tab handling by opening a new window, navigating to a different page, extracting a course name, then switching back to the parent window and filling a form field with the extracted text

Starting URL: https://rahulshettyacademy.com/angularpractice/

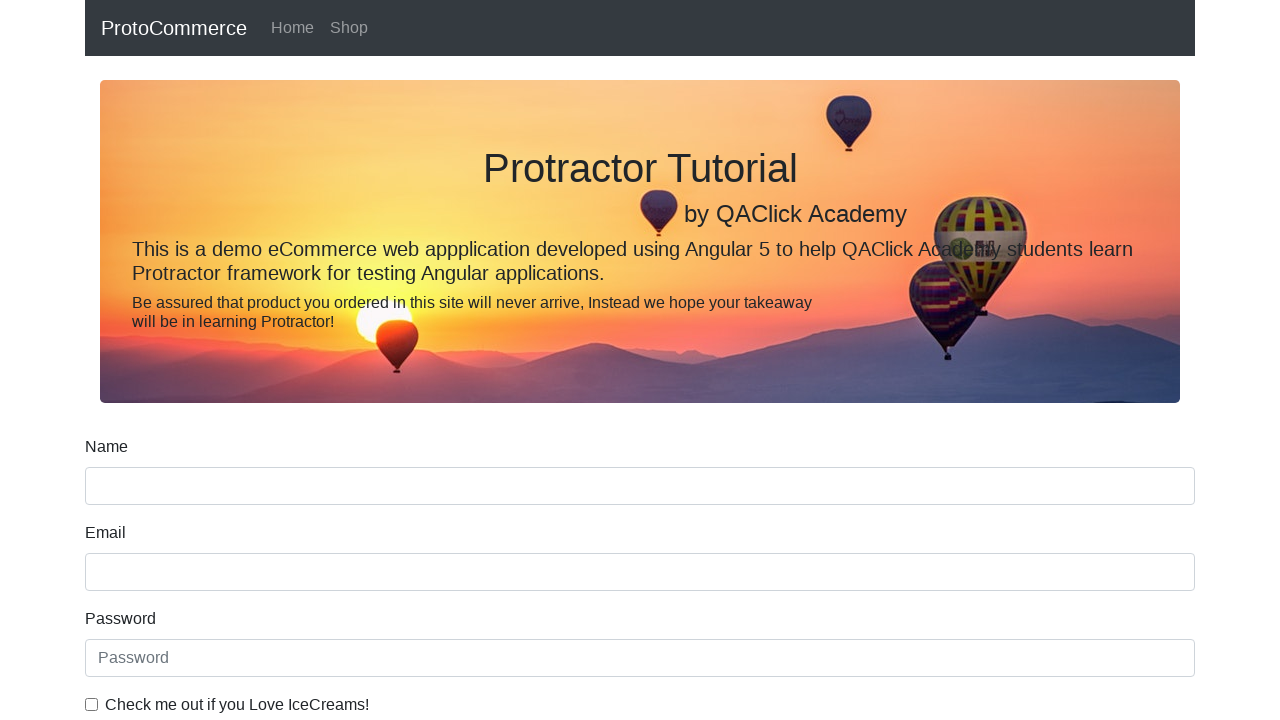

Opened a new window/tab
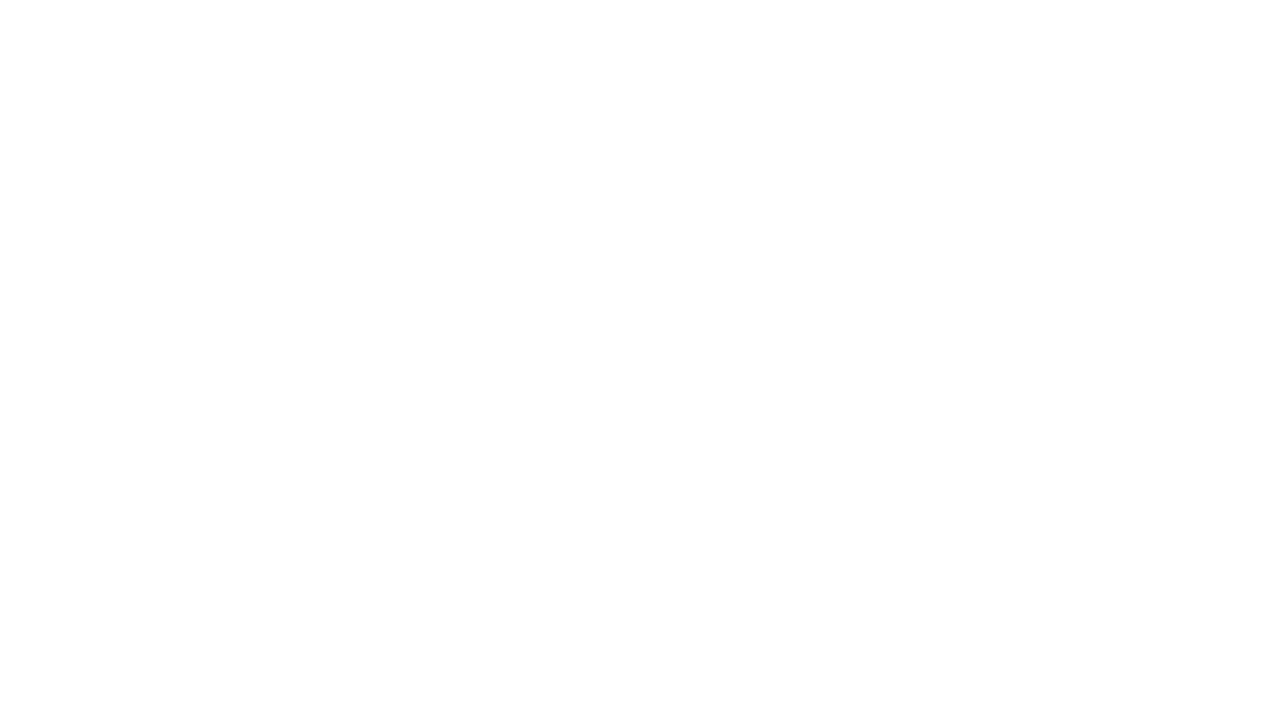

Navigated new tab to https://rahulshettyacademy.com/
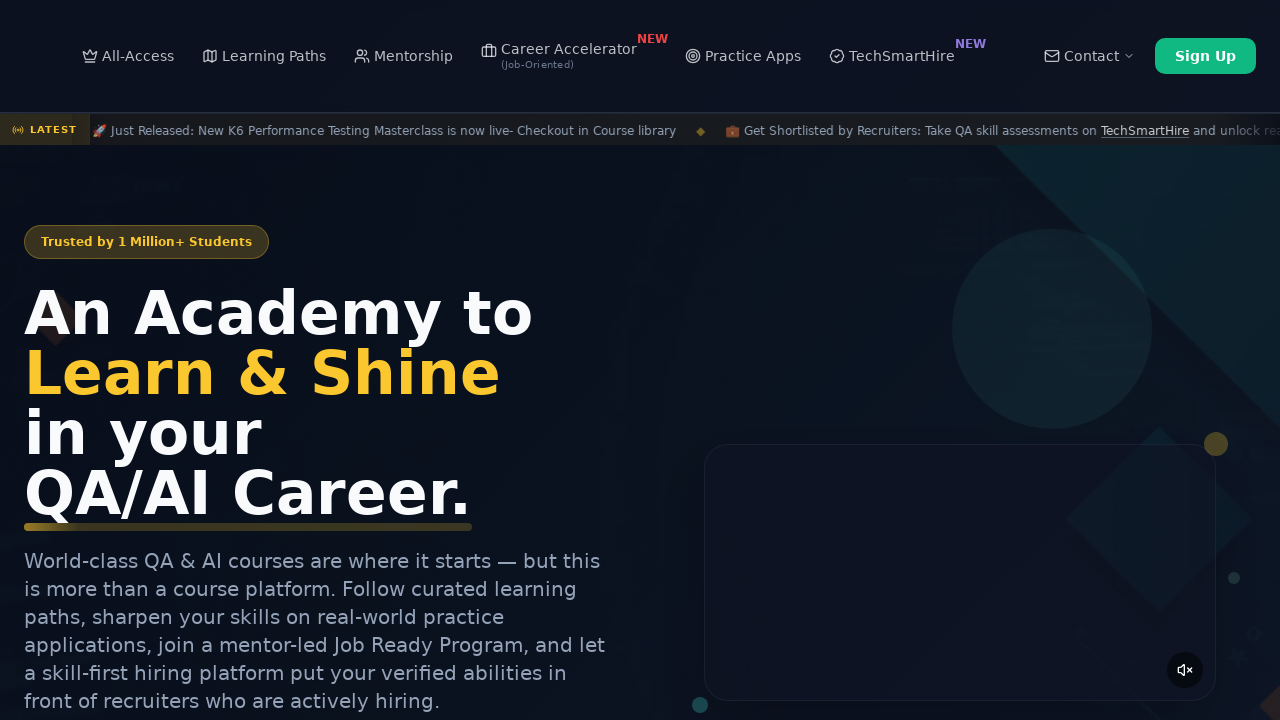

Located all course links in the new tab
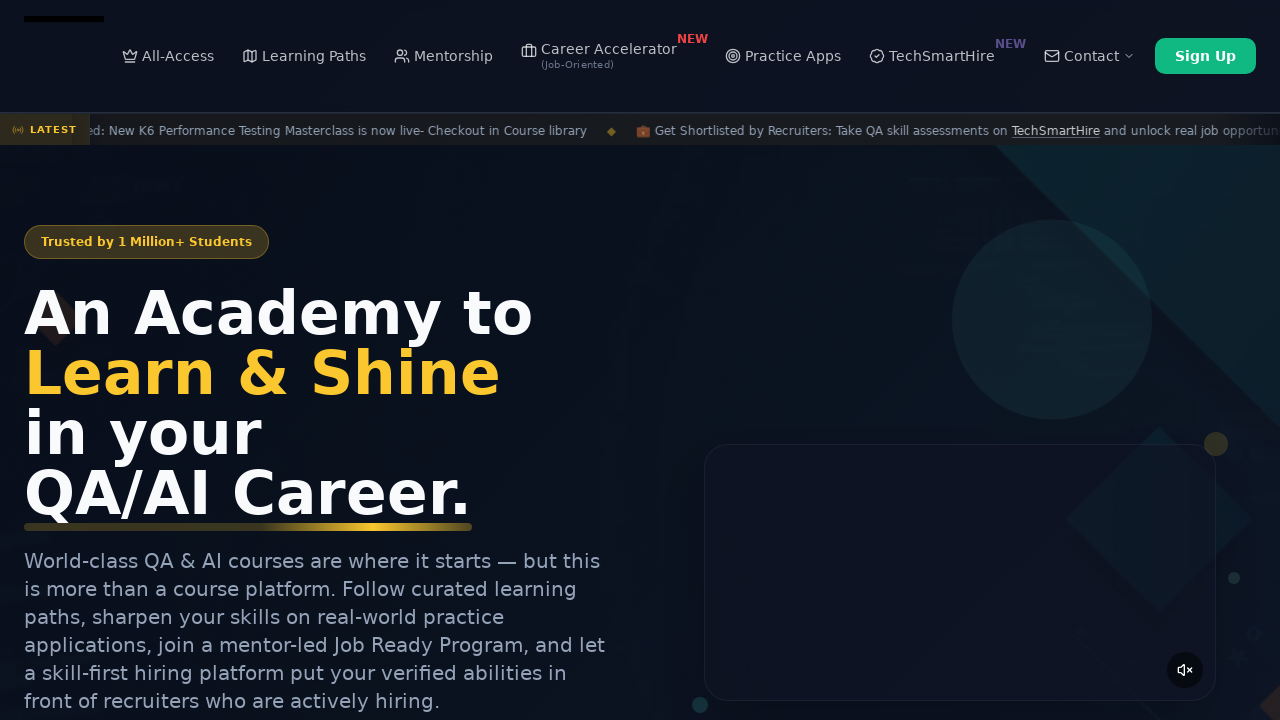

Extracted course name from second link: 'Playwright Testing'
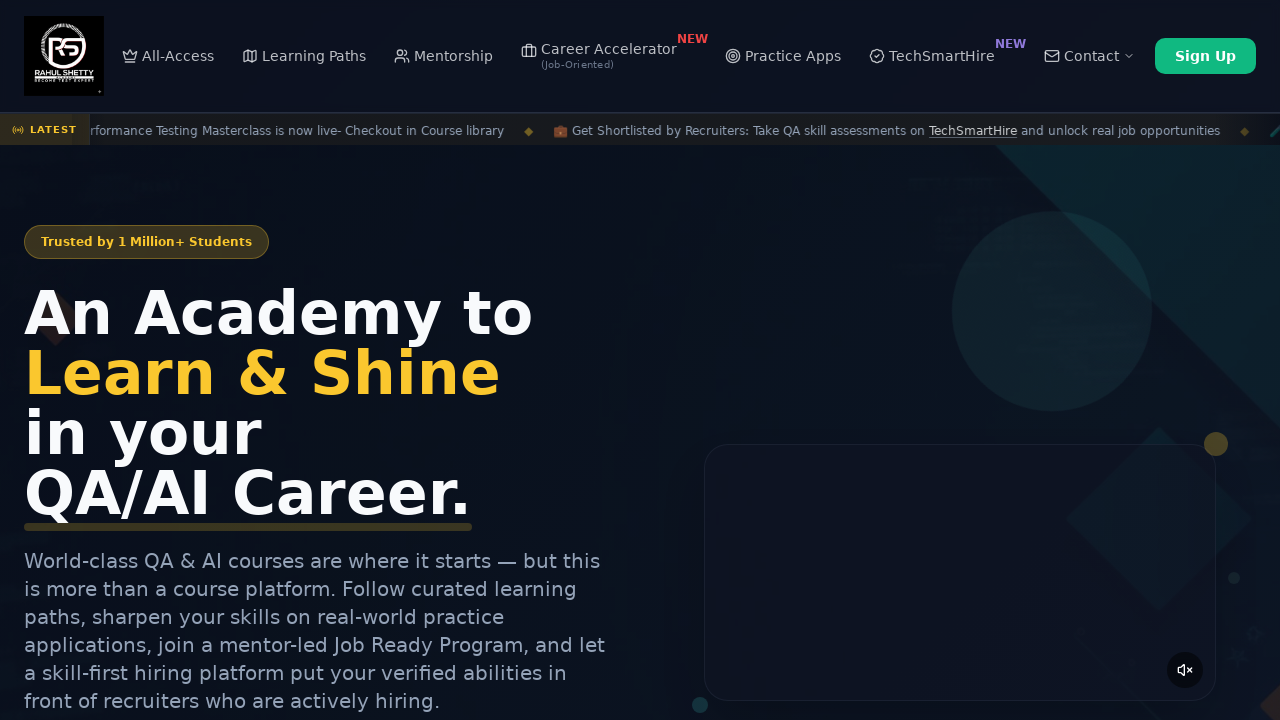

Switched back to original page
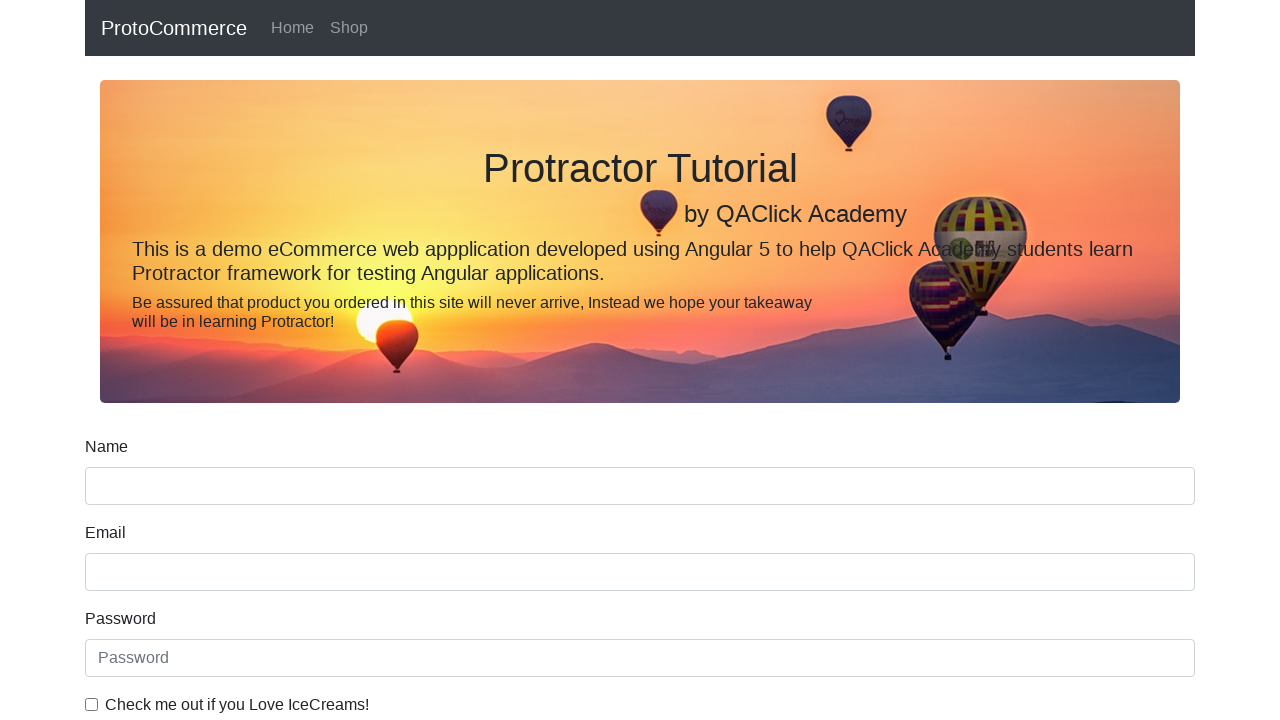

Filled name field with extracted course name: 'Playwright Testing' on input[name='name']
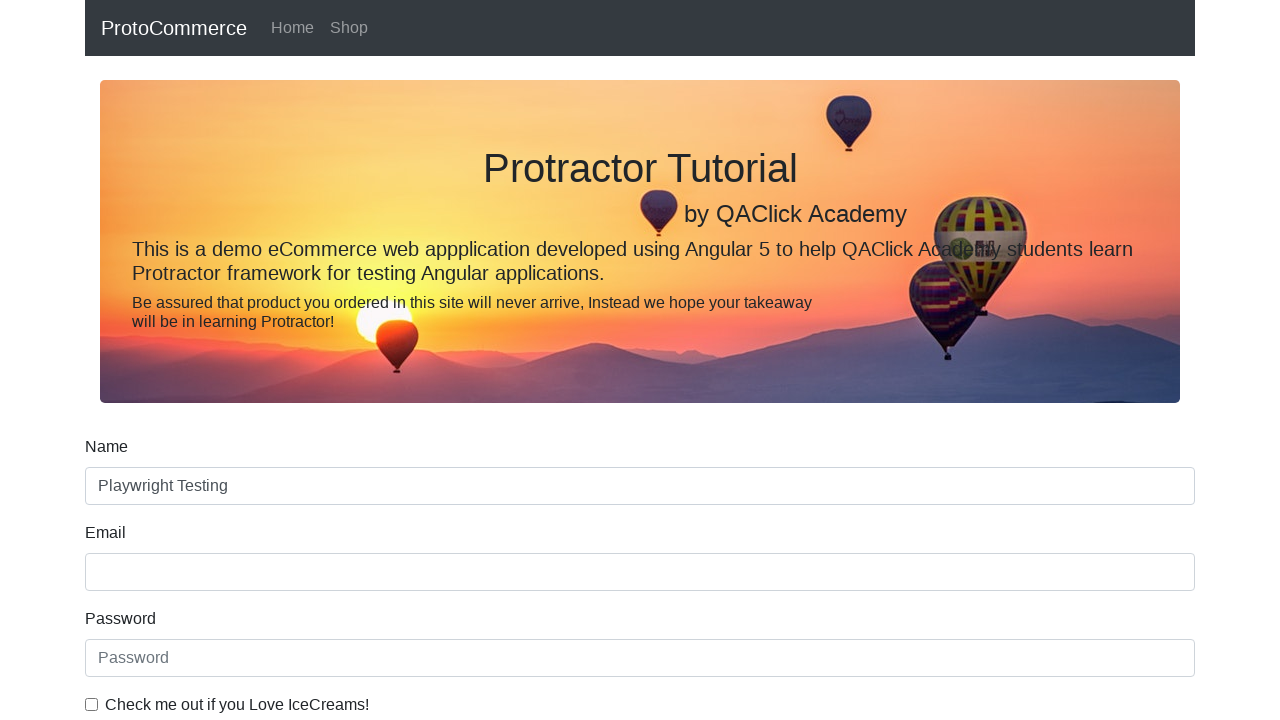

Waited 500ms for form field to be populated
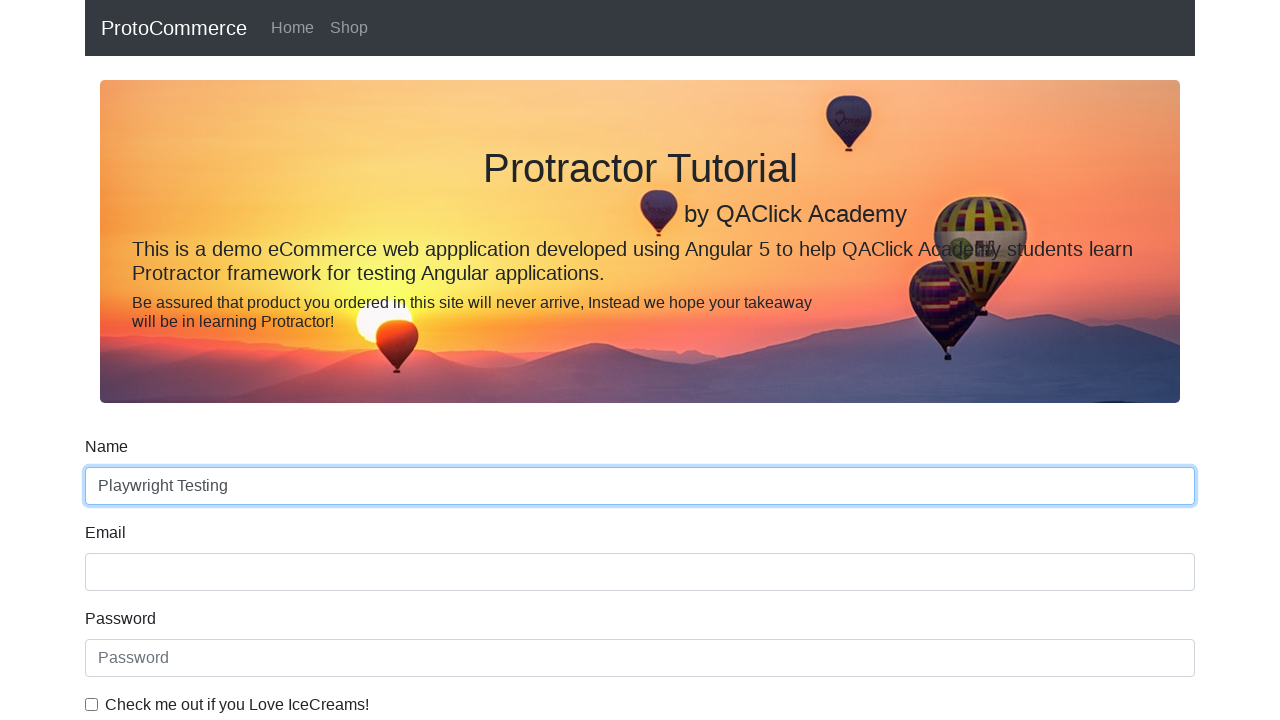

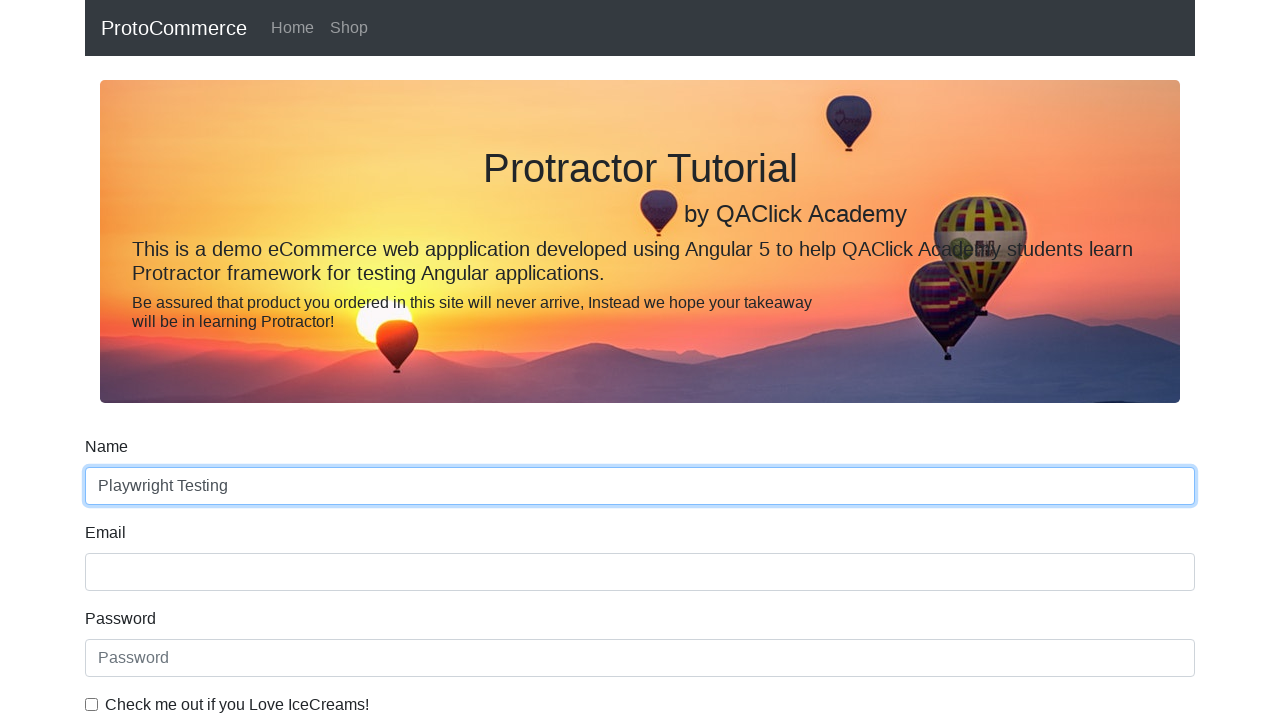